Navigates to a webpage about getting all links, finds all link elements, demonstrates various browser automation techniques including JavaScript execution and scrolling

Starting URL: https://artoftesting.com/get-all-links-in-a-webpage-selenium-webdriver-java

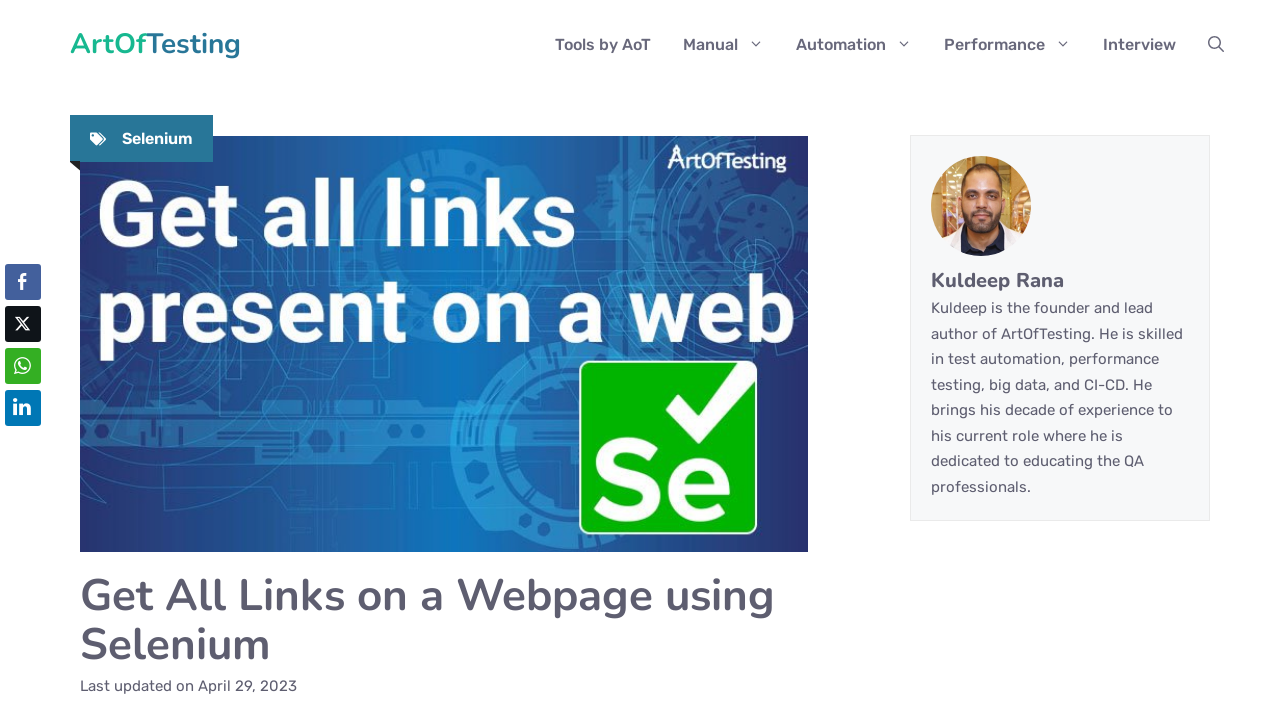

Waited for link elements to load on the page
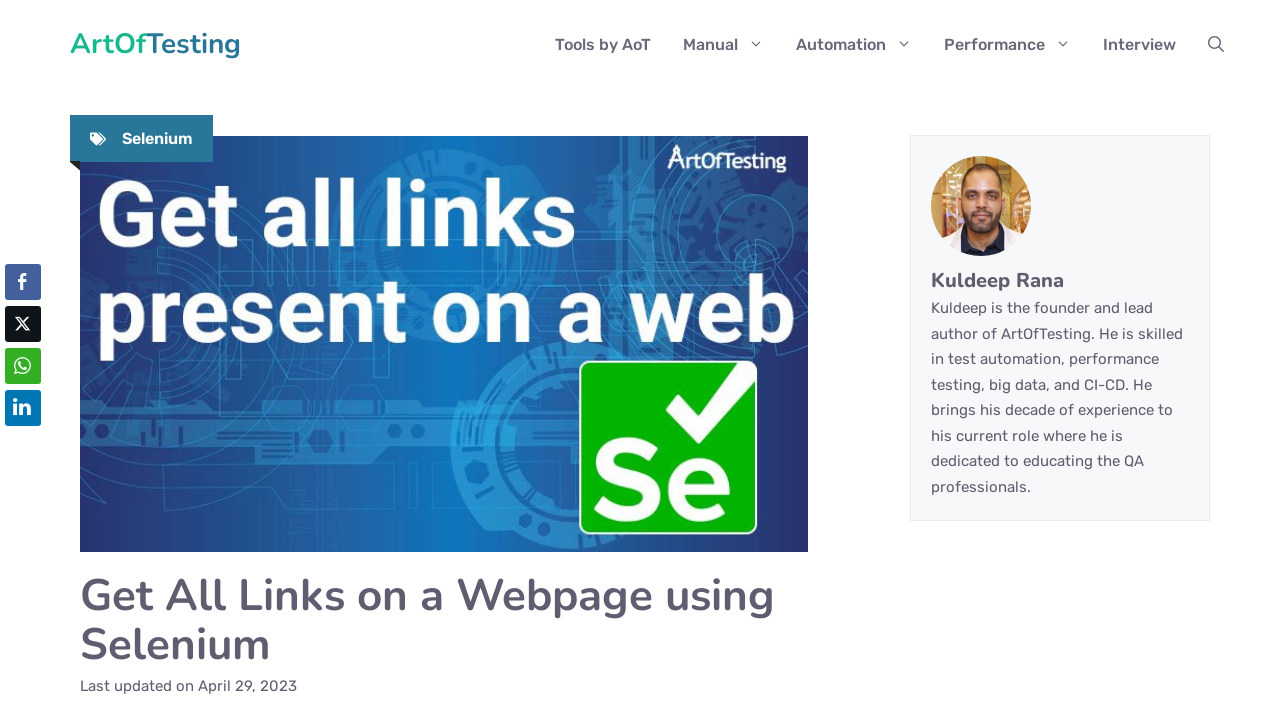

Retrieved all link elements from the page
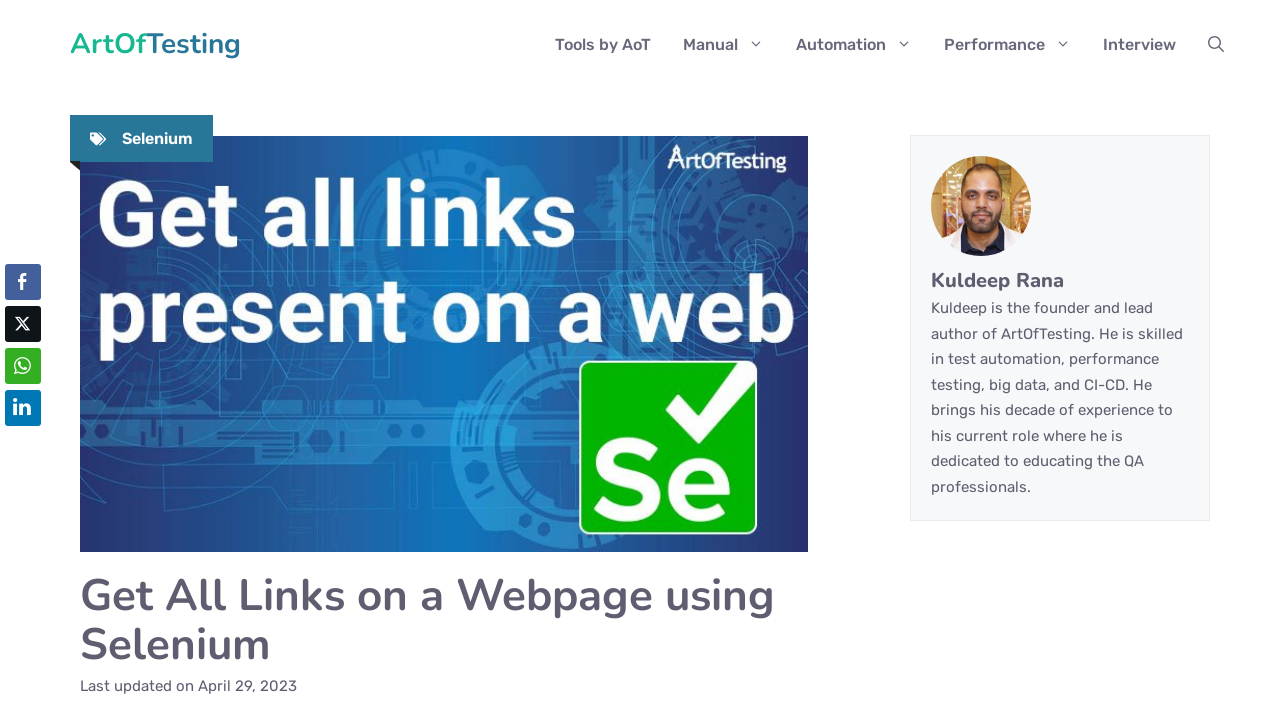

Extracted href attributes from first 5 links
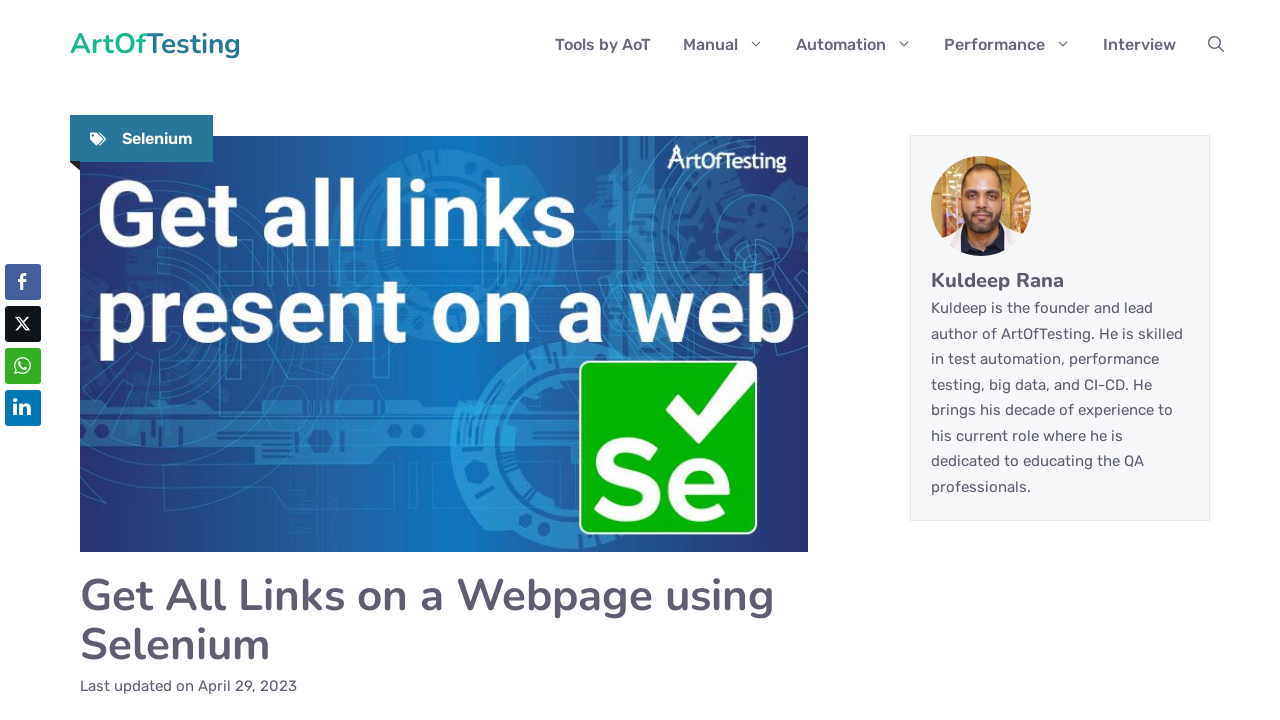

Opened new tab and navigated to https://artoftesting.com/
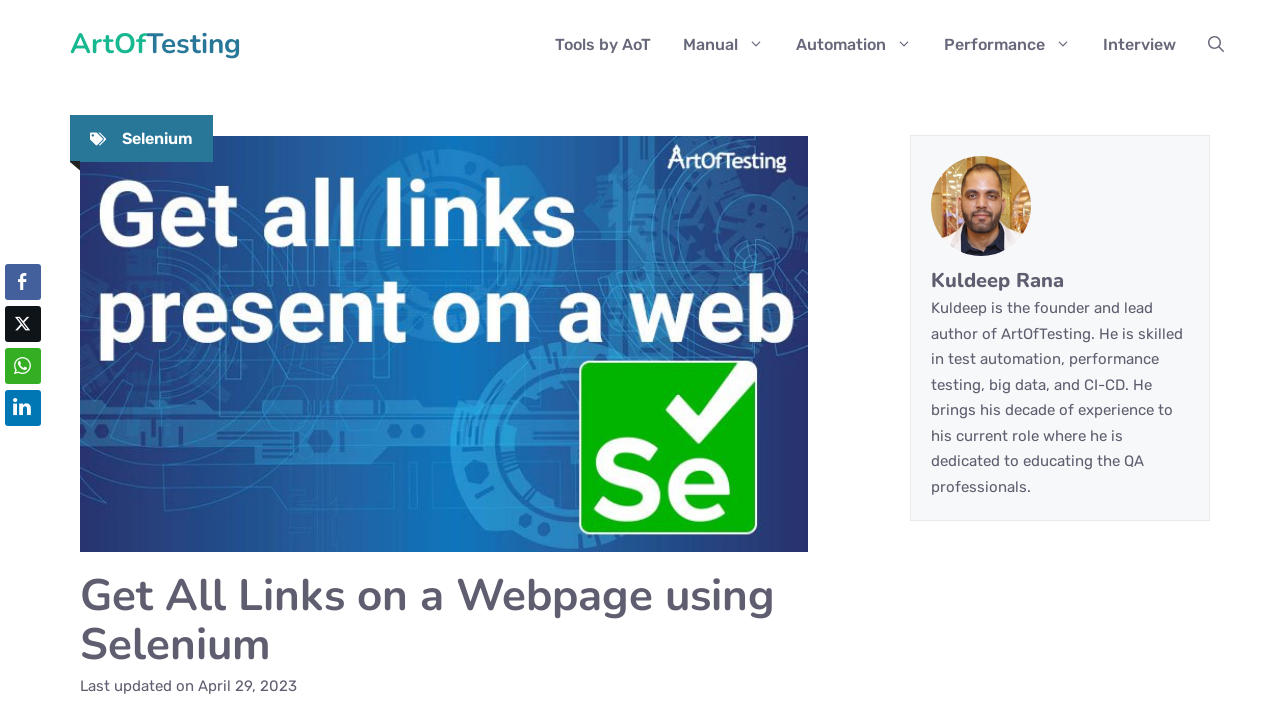

Page loaded in new tab: https://artoftesting.com/
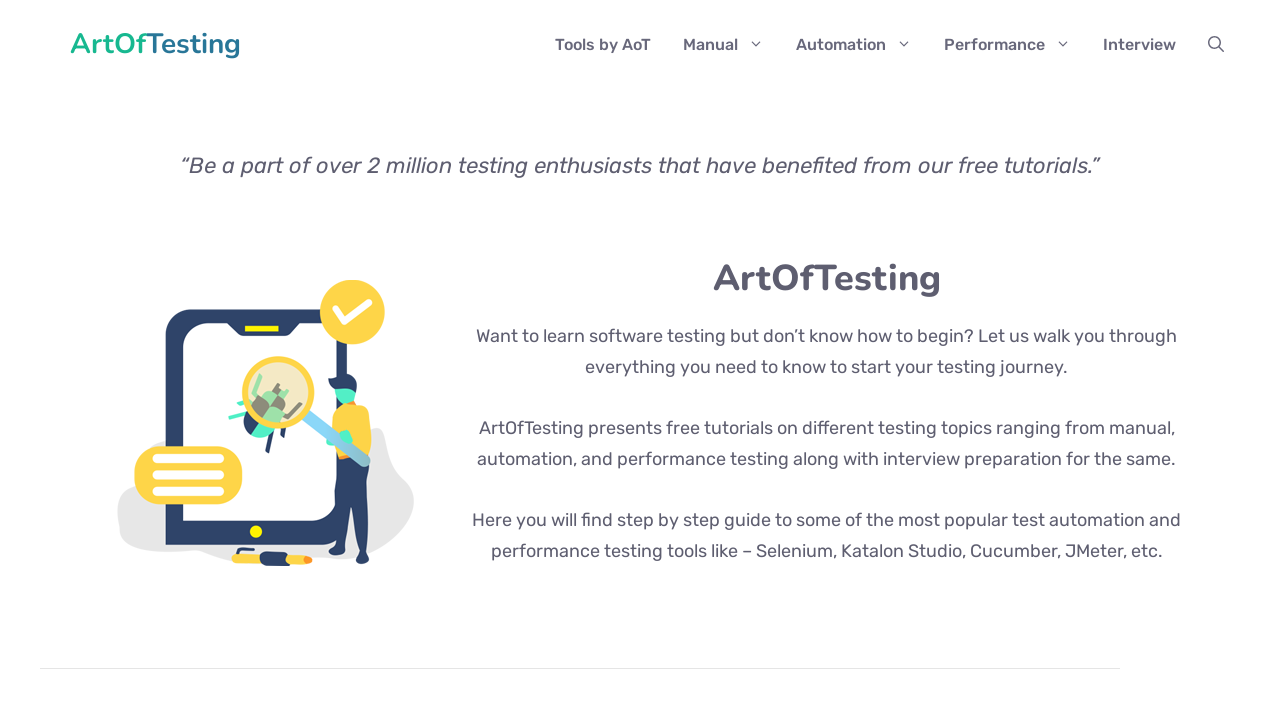

Closed the new tab
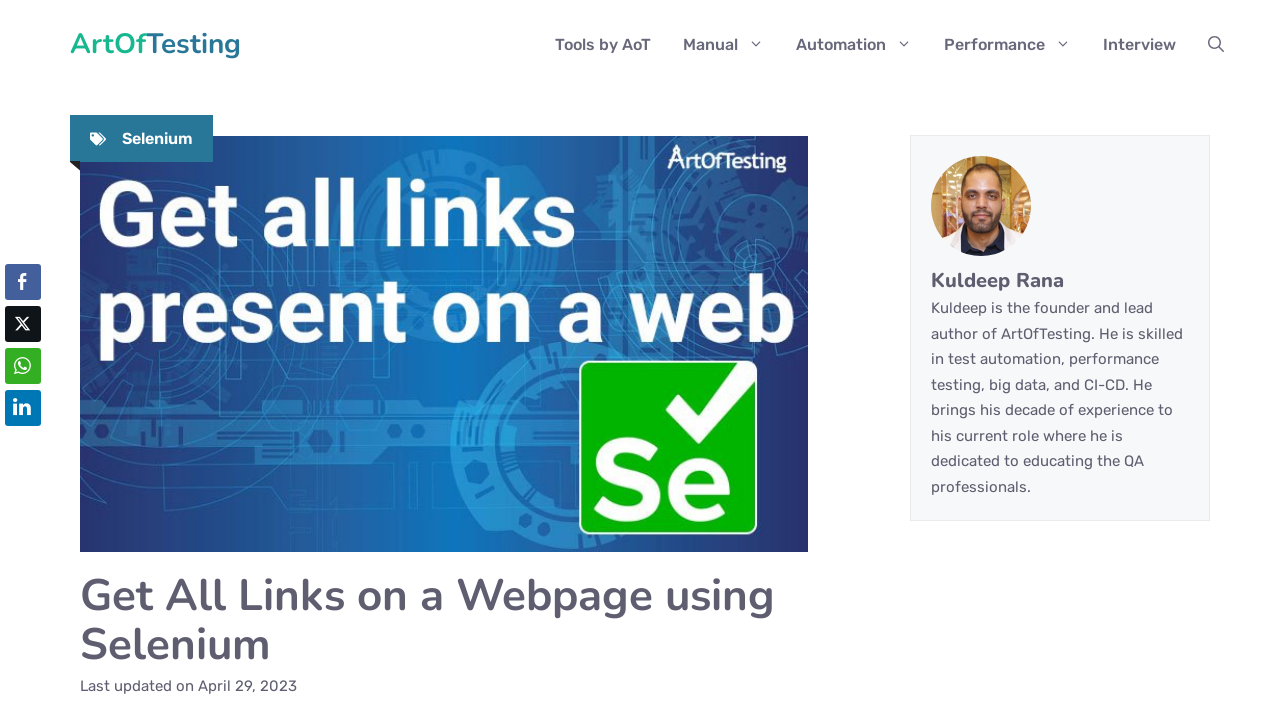

Scrolled down the page by 300 pixels using JavaScript
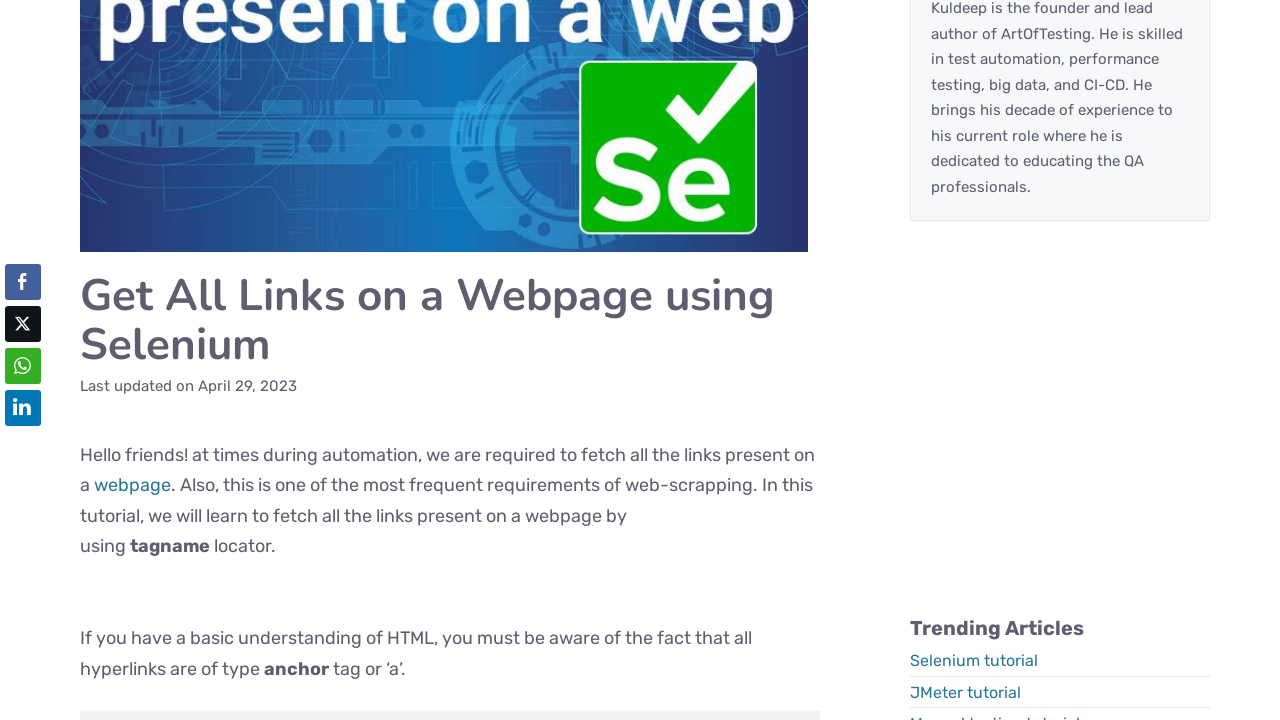

Located the first link element on the page
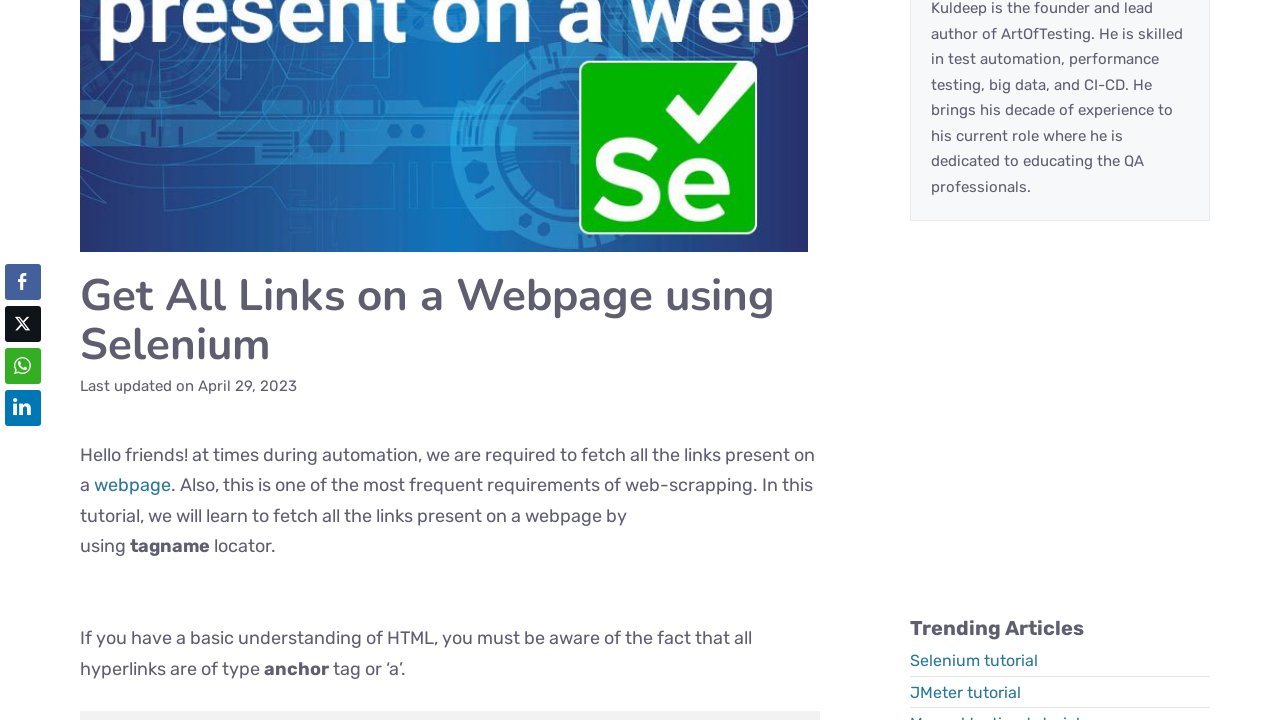

Scrolled to bring the first link into view
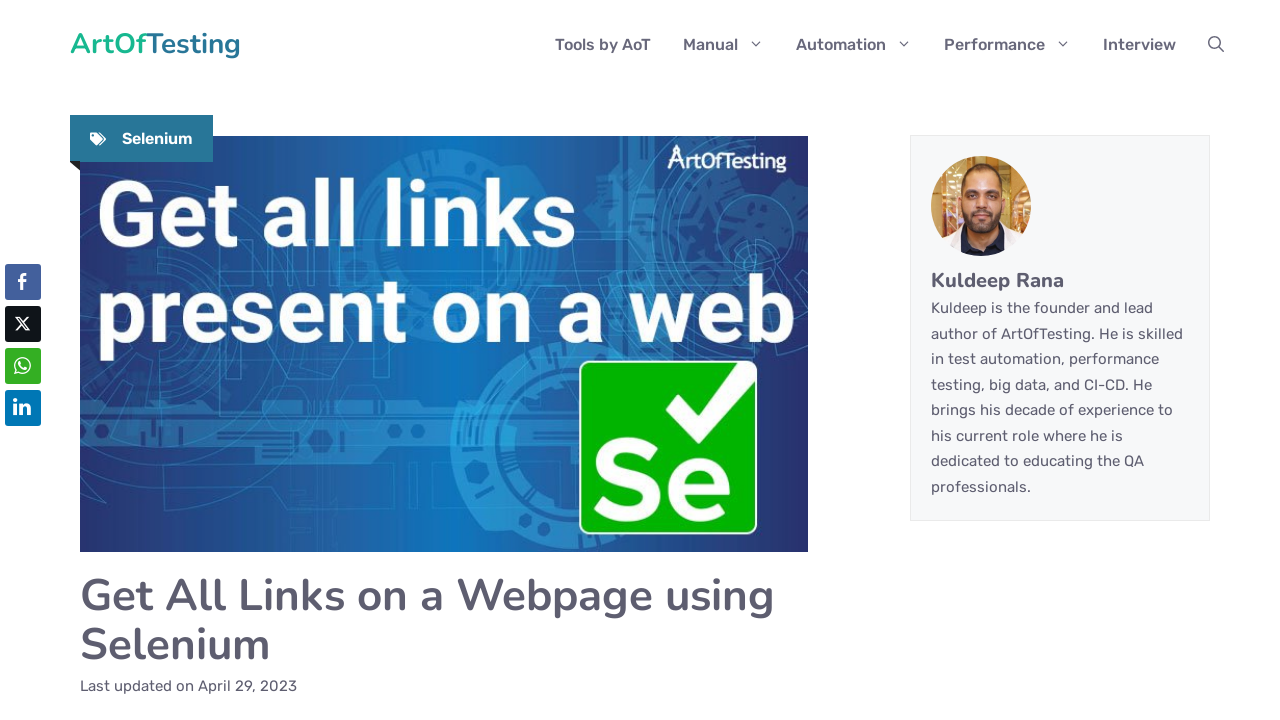

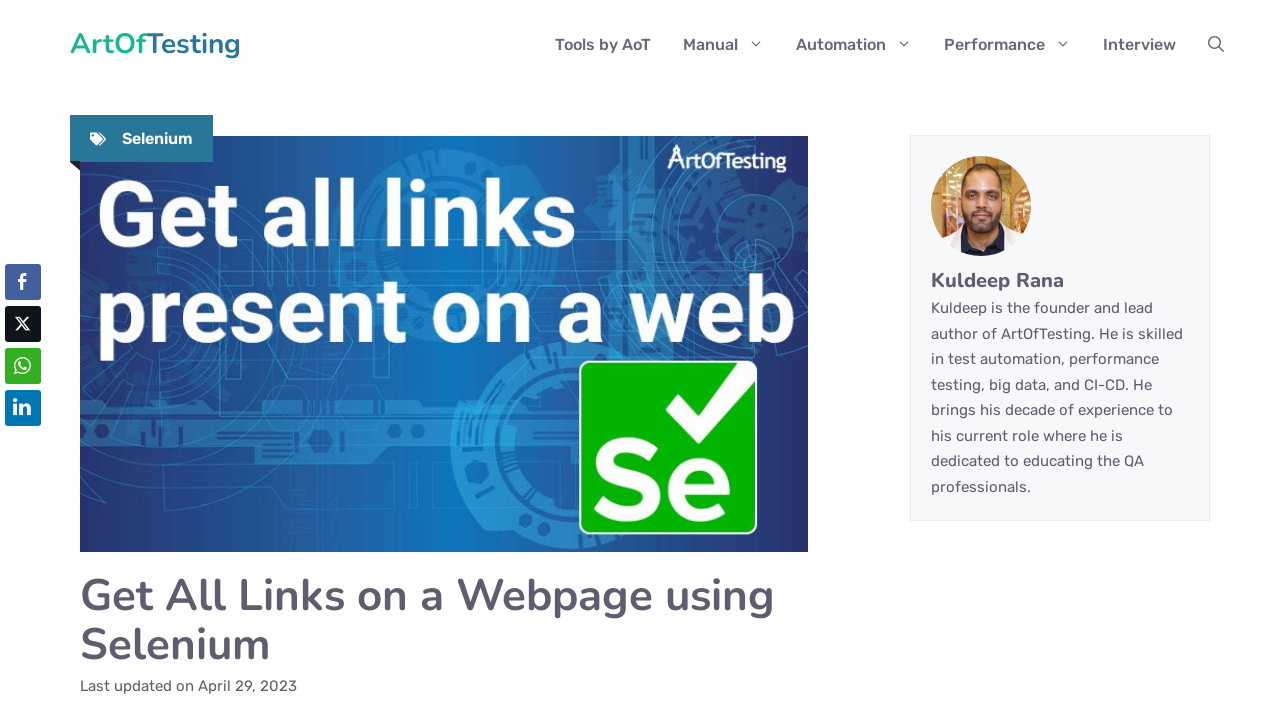